Tests clicking a button to trigger a prompt dialog, entering text, and verifying the result

Starting URL: https://demoqa.com/alerts

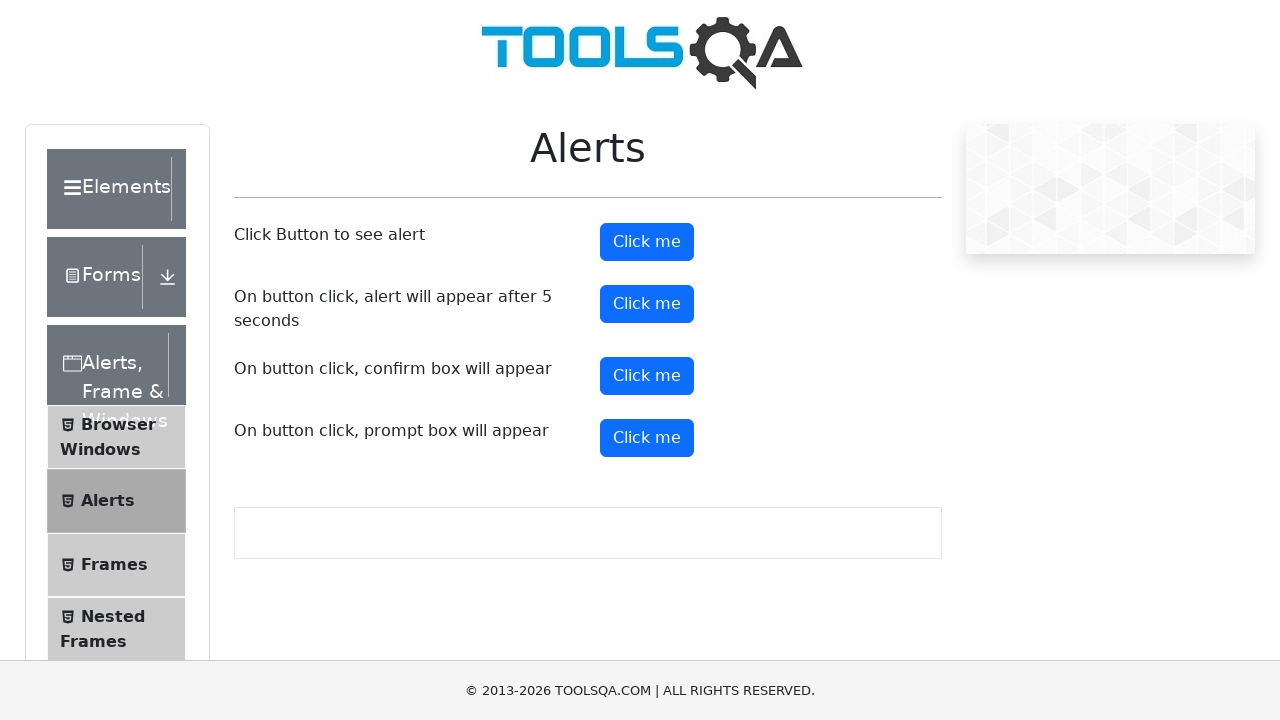

Set up dialog handler to accept prompt with 'Gina'
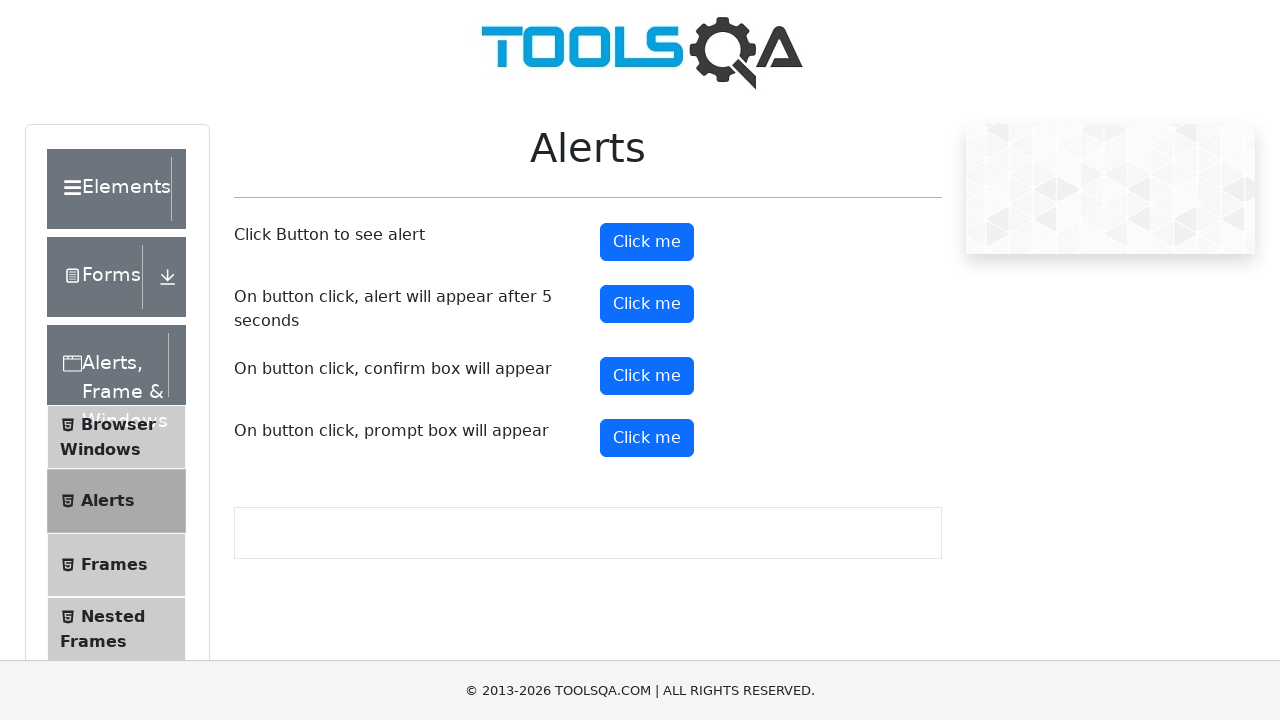

Clicked prompt button to trigger dialog at (647, 438) on #promtButton
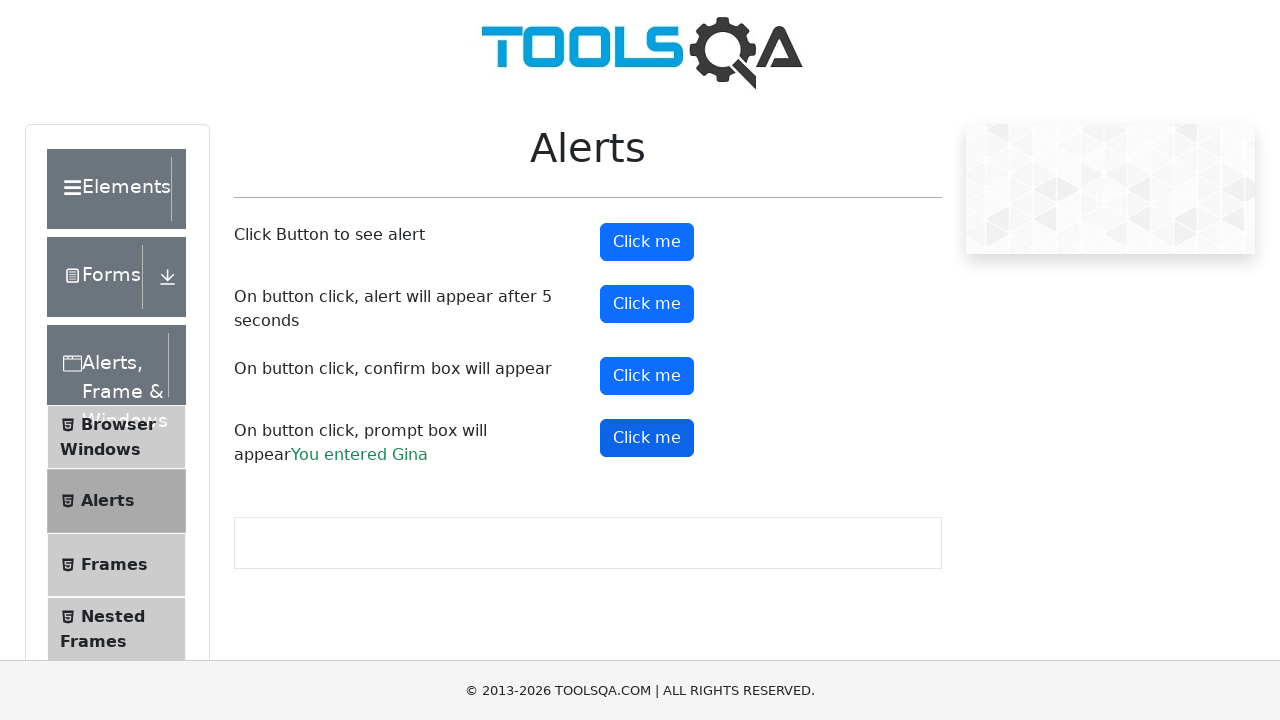

Prompt result text appeared on page
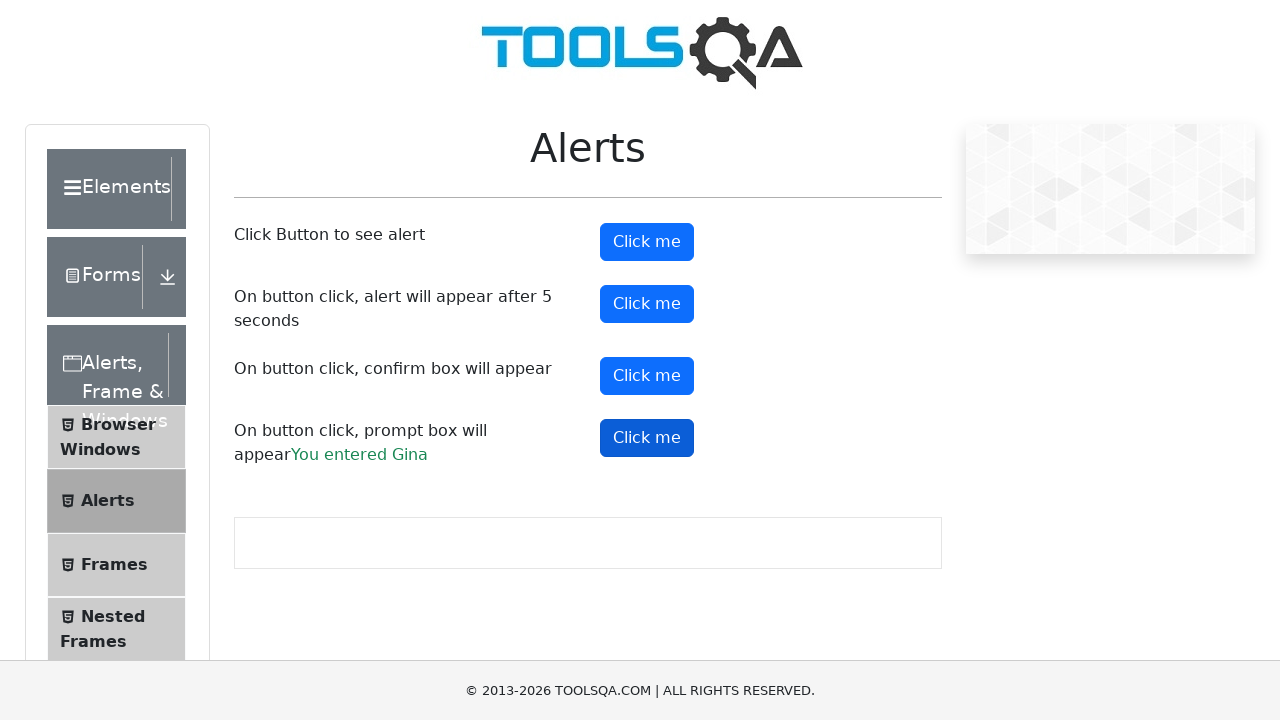

Verified prompt result shows 'You entered Gina'
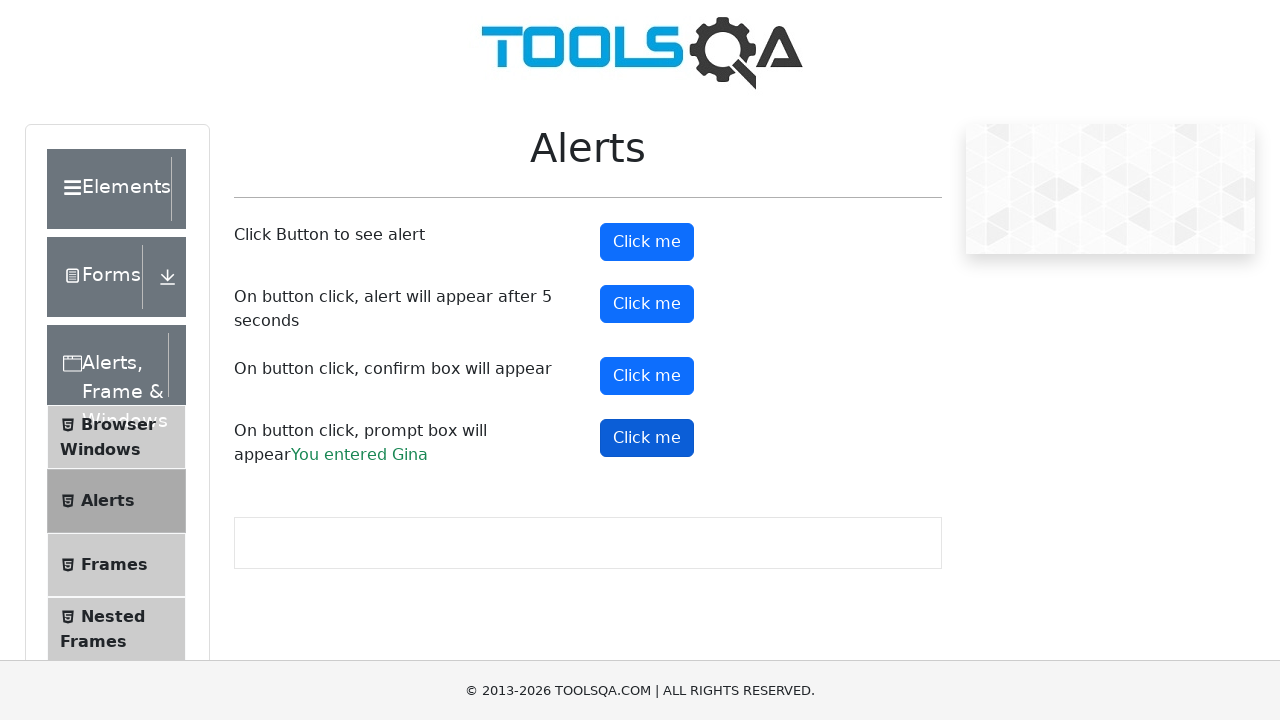

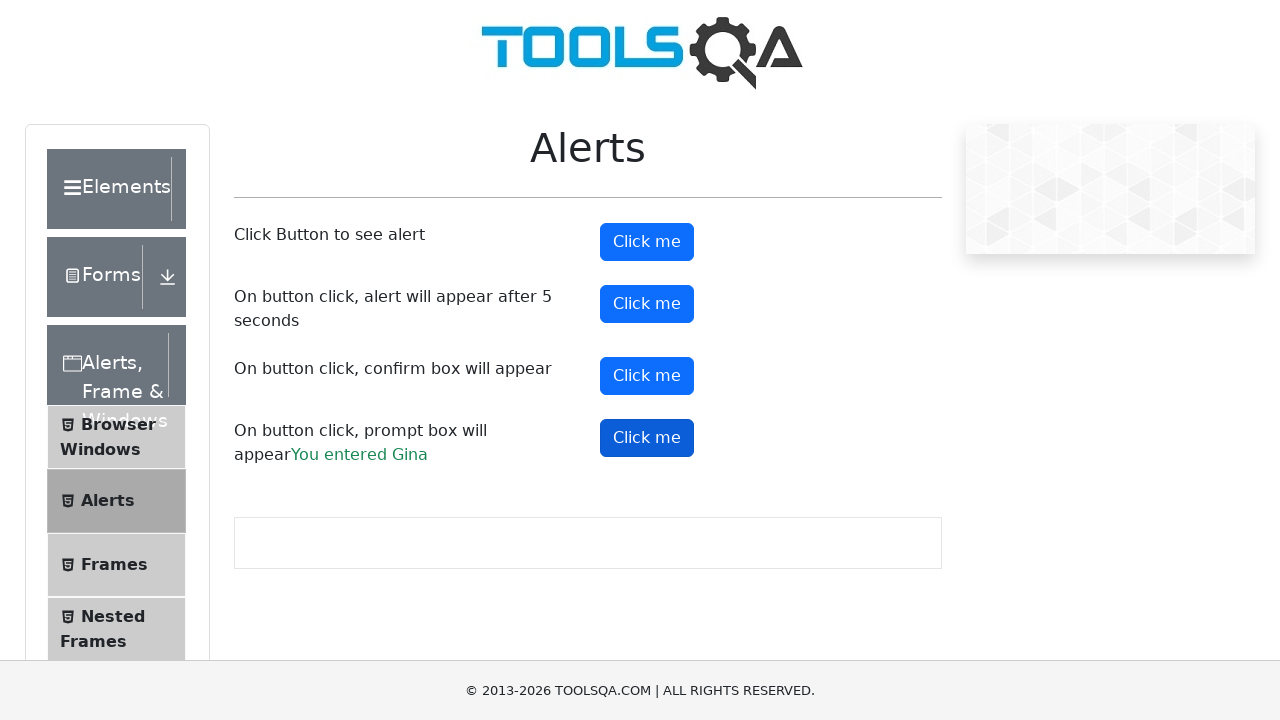